Tests window handling functionality by clicking a link to open a new window, verifying content in both windows, and switching between them

Starting URL: https://the-internet.herokuapp.com/windows

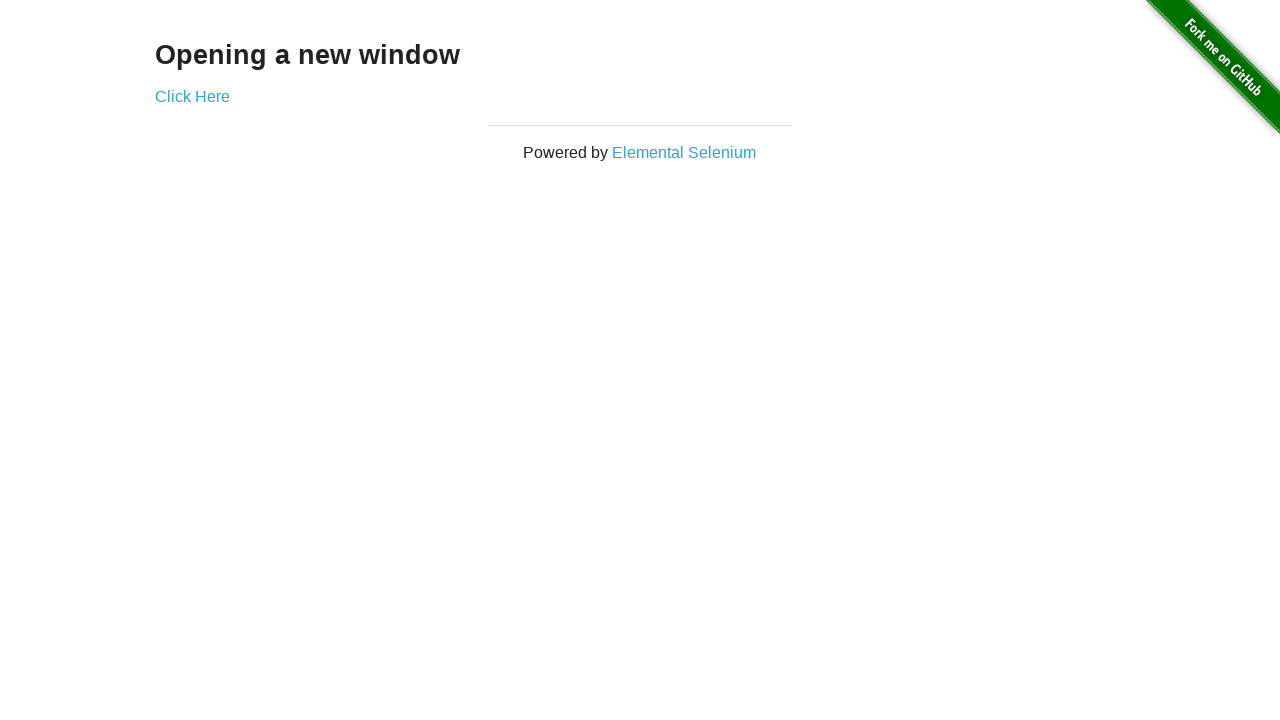

Verified 'Opening a new window' text is visible on the page
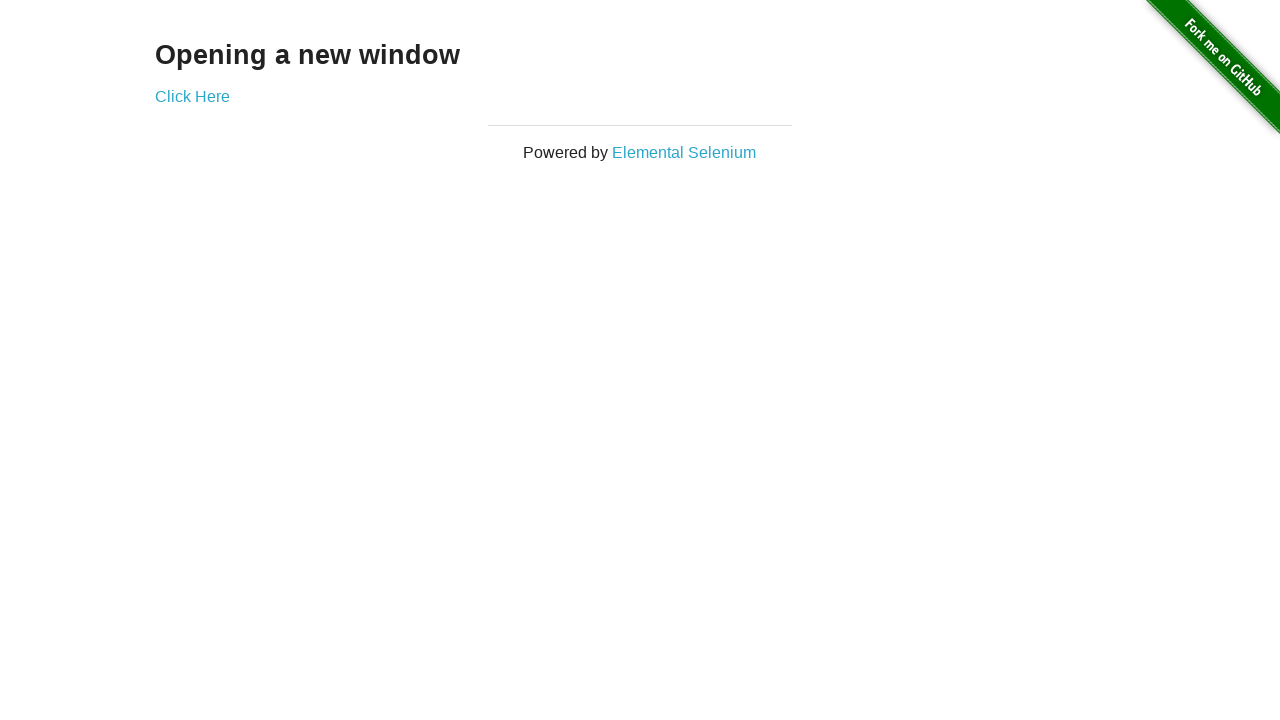

Verified page title contains 'The Internet'
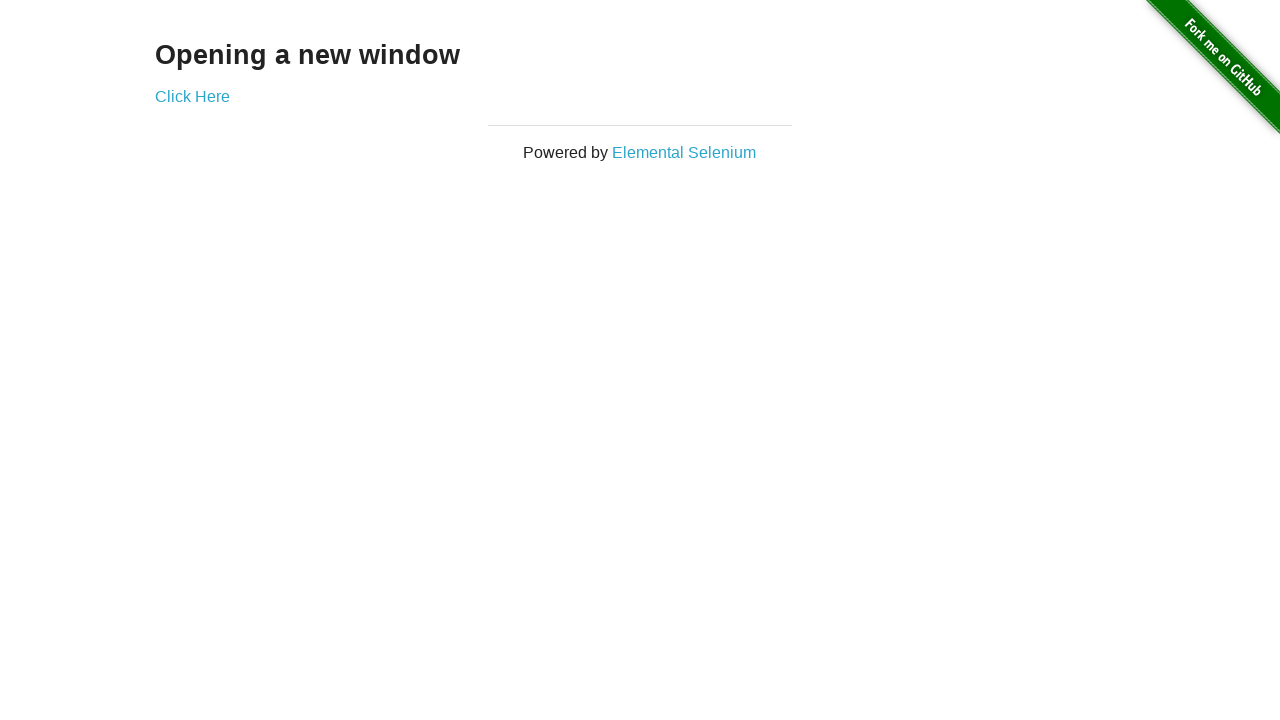

Clicked 'Click Here' link to open a new window at (192, 96) on text='Click Here'
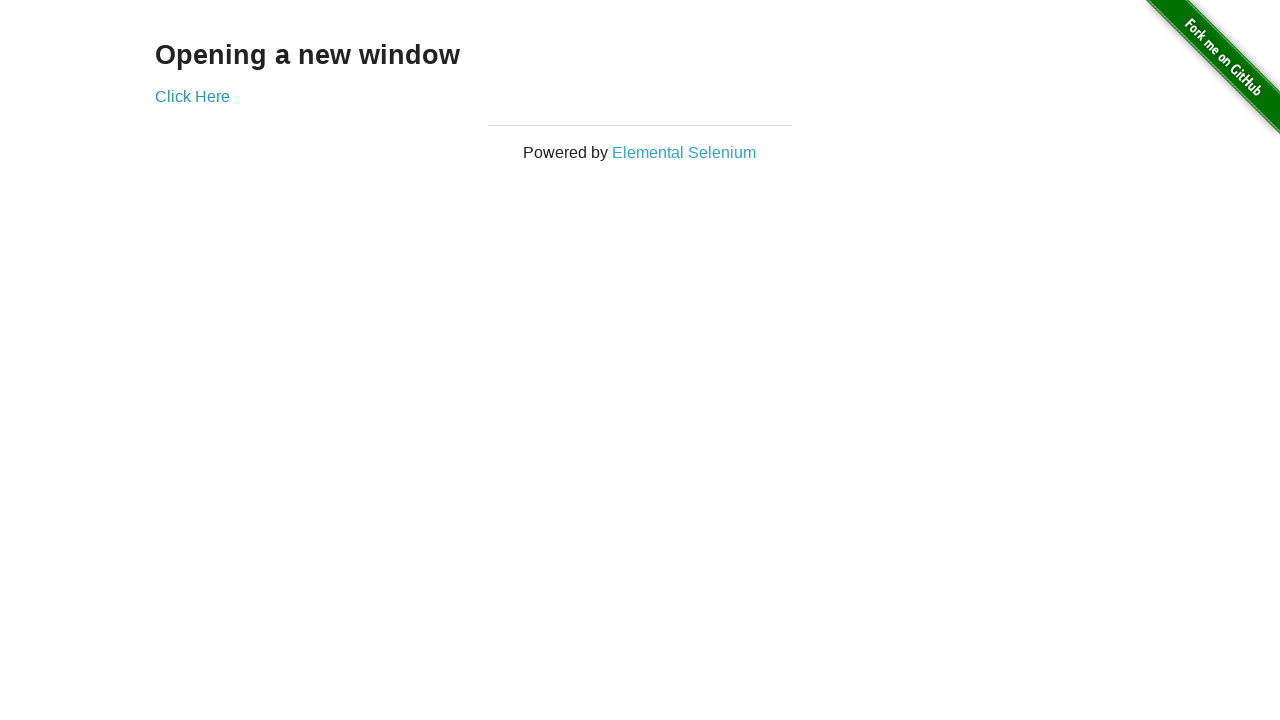

New window popup was captured
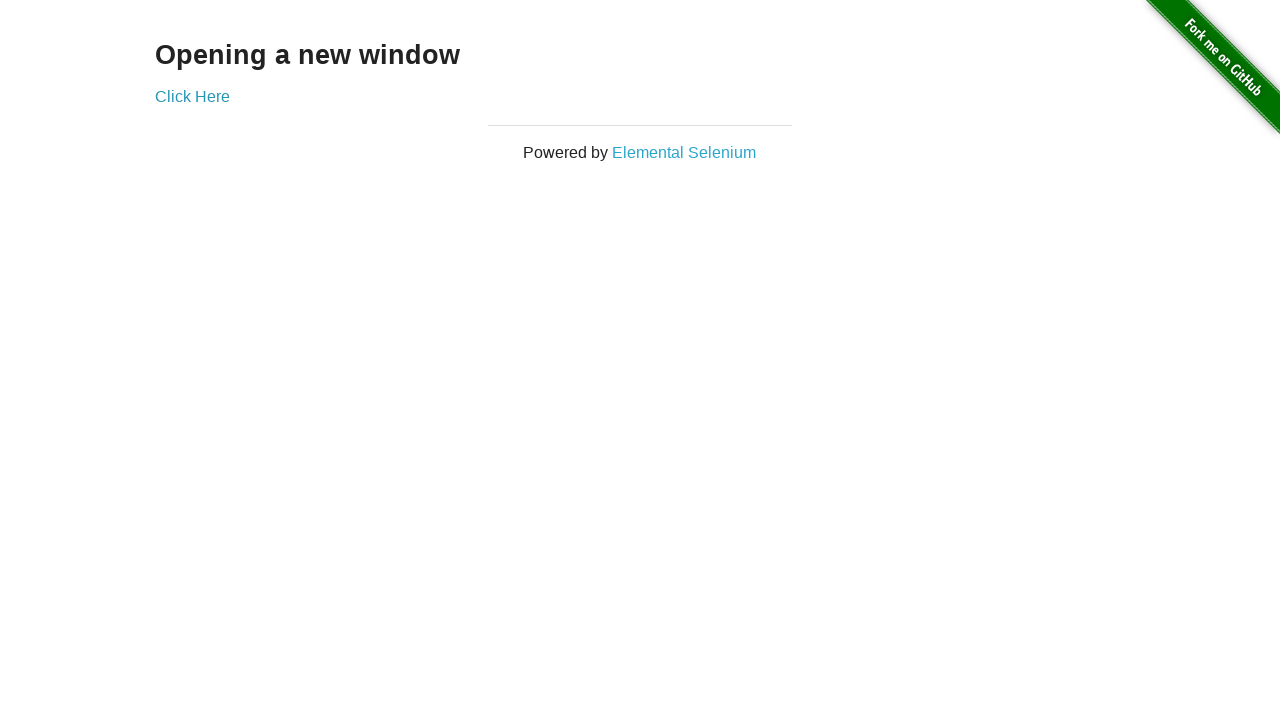

Verified new window title is 'New Window'
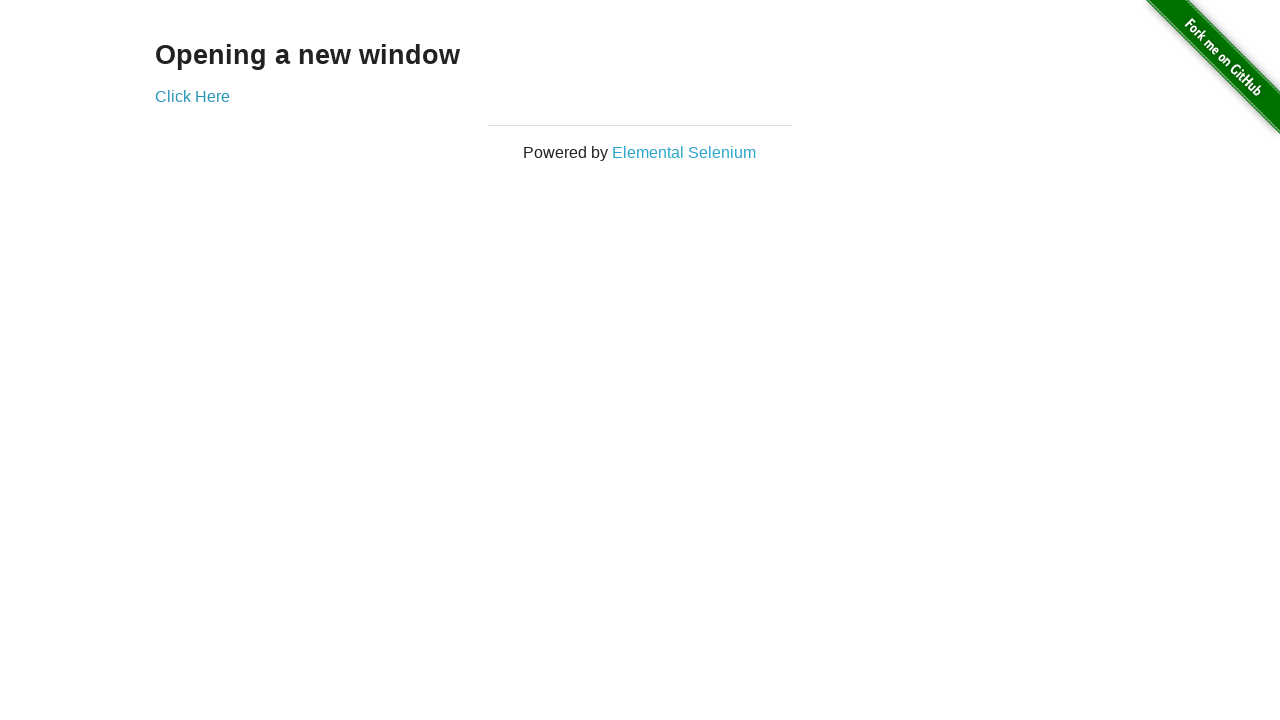

Verified 'New Window' heading is visible in the new window
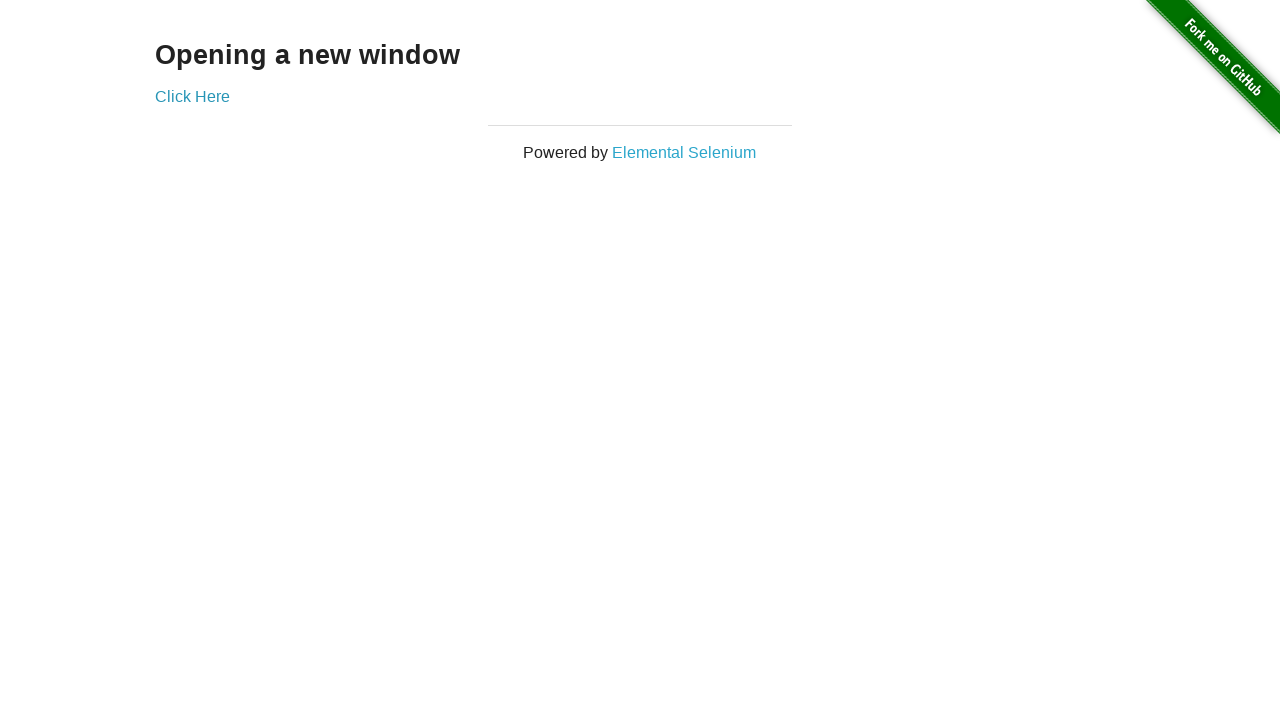

Verified original window title is 'The Internet'
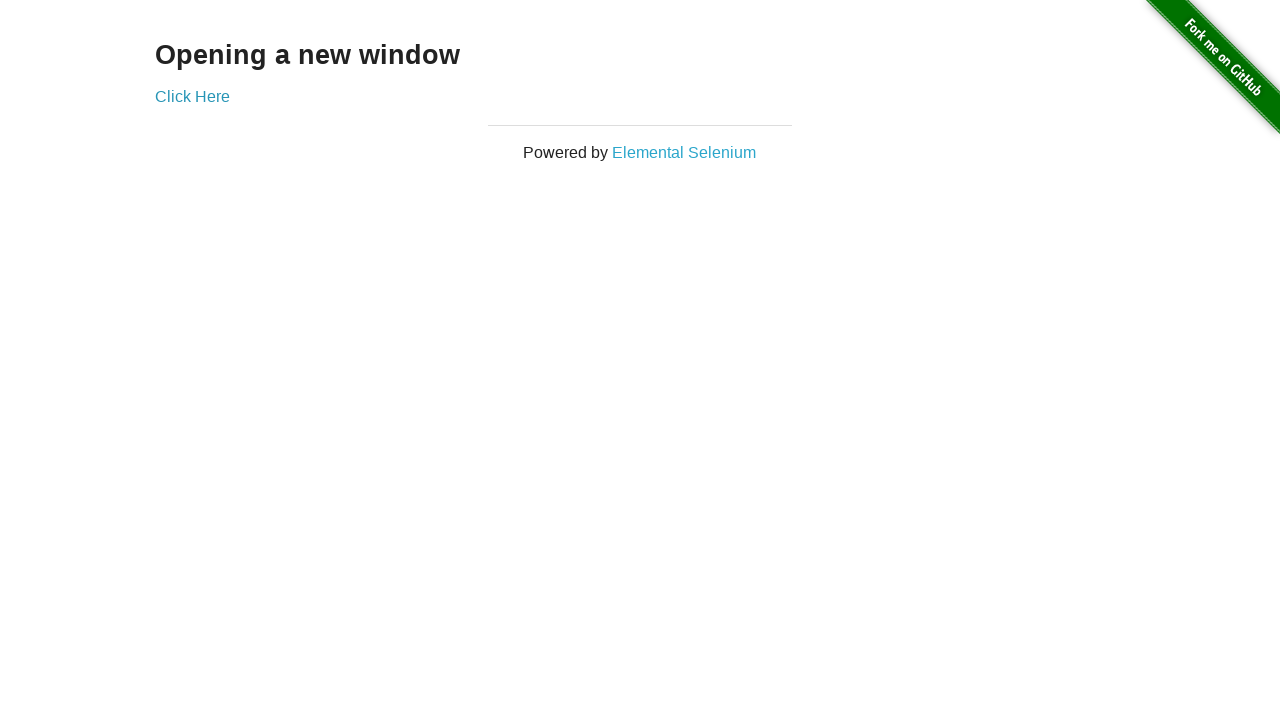

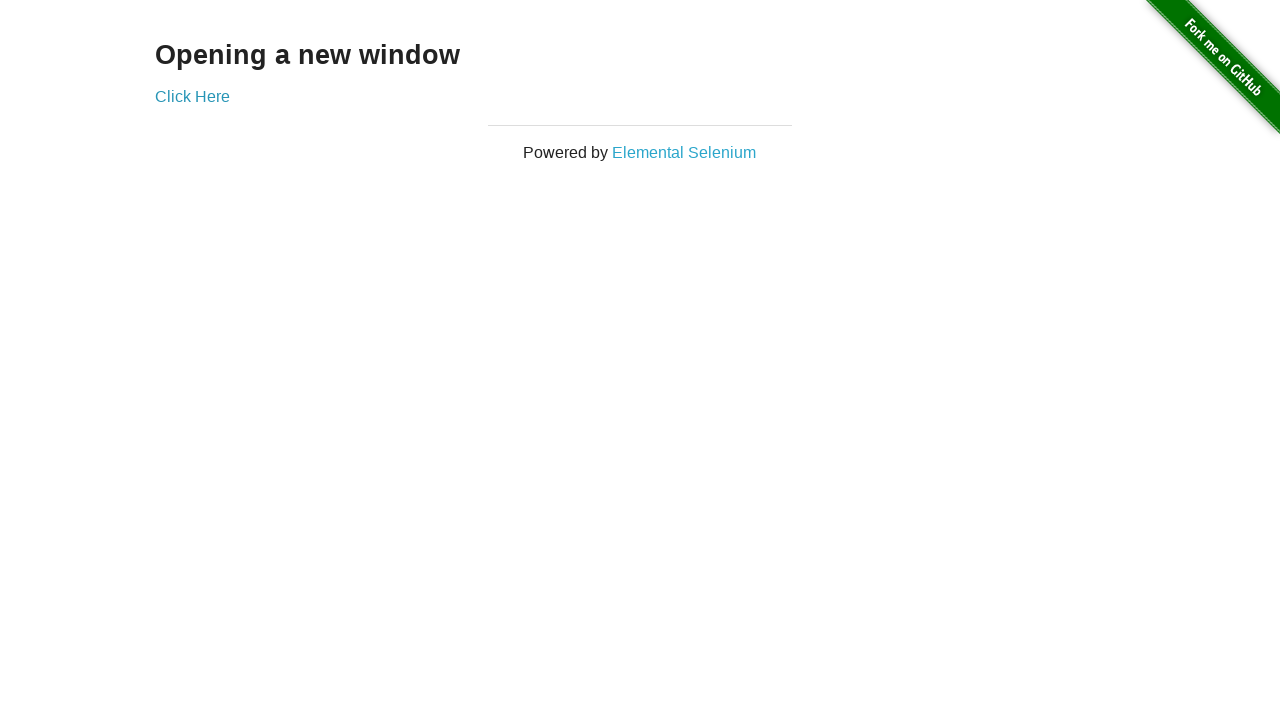